Tests the autocomplete input functionality by typing a partial country name and selecting "United States (USA)" from the dropdown suggestions

Starting URL: https://www.rahulshettyacademy.com/AutomationPractice/

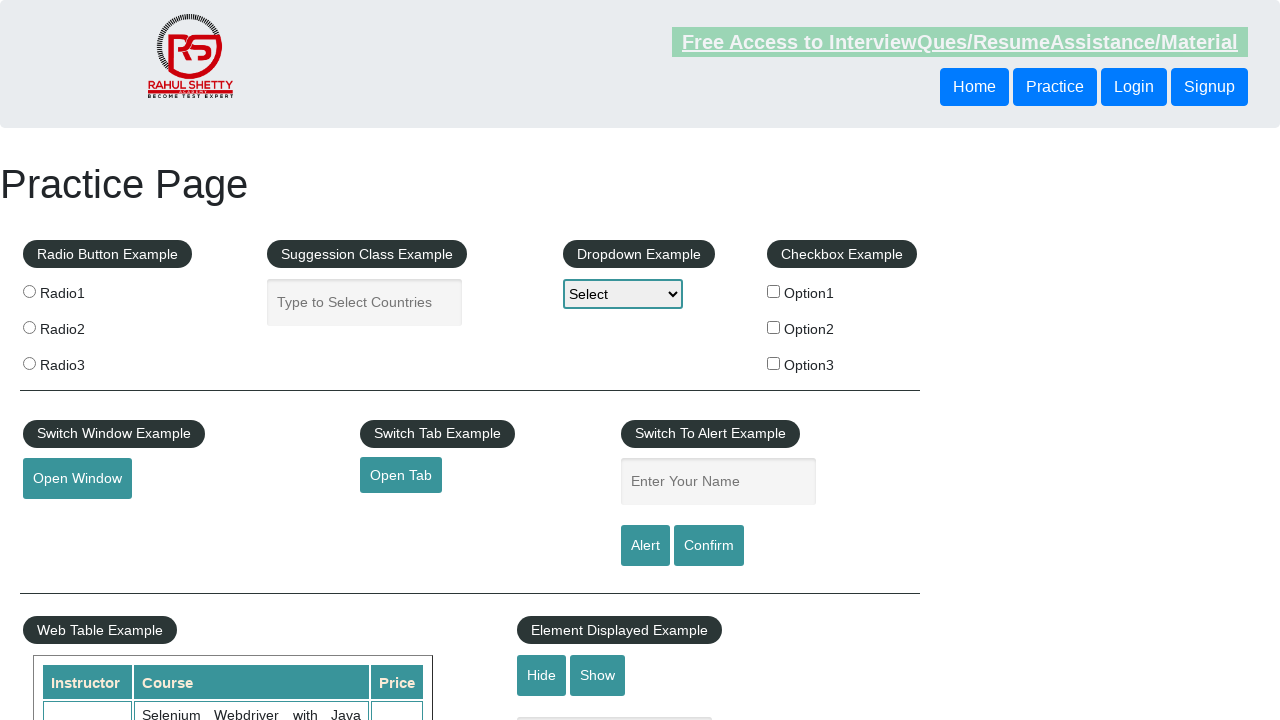

Typed 'uni' in autocomplete input field on input.inputs.ui-autocomplete-input
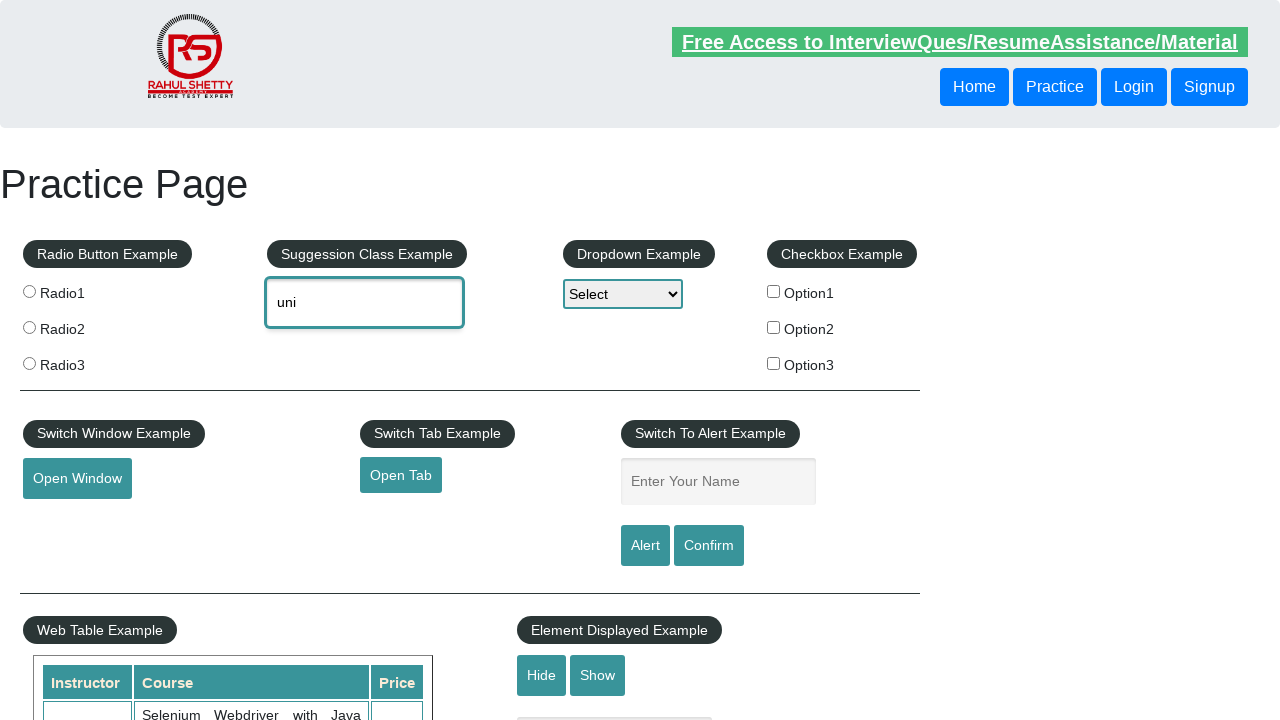

Autocomplete dropdown suggestions loaded
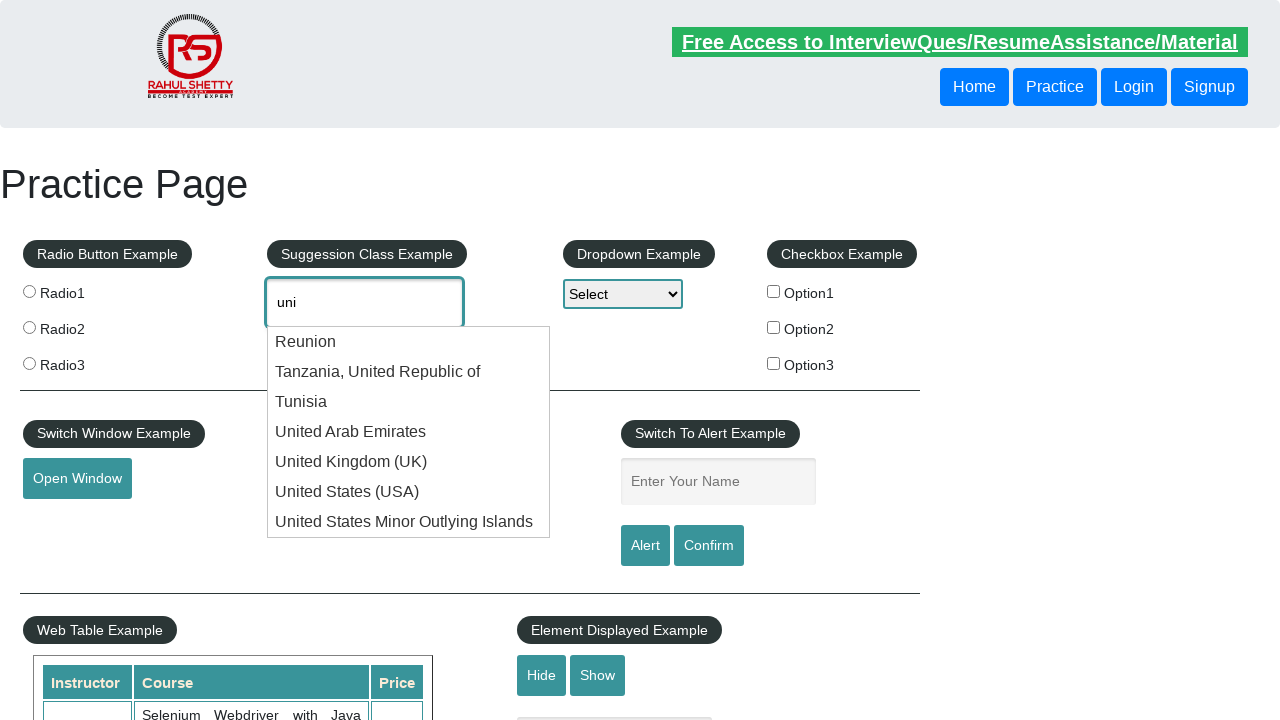

Selected 'United States (USA)' from autocomplete suggestions at (409, 492) on ul li.ui-menu-item:has-text('United States (USA)')
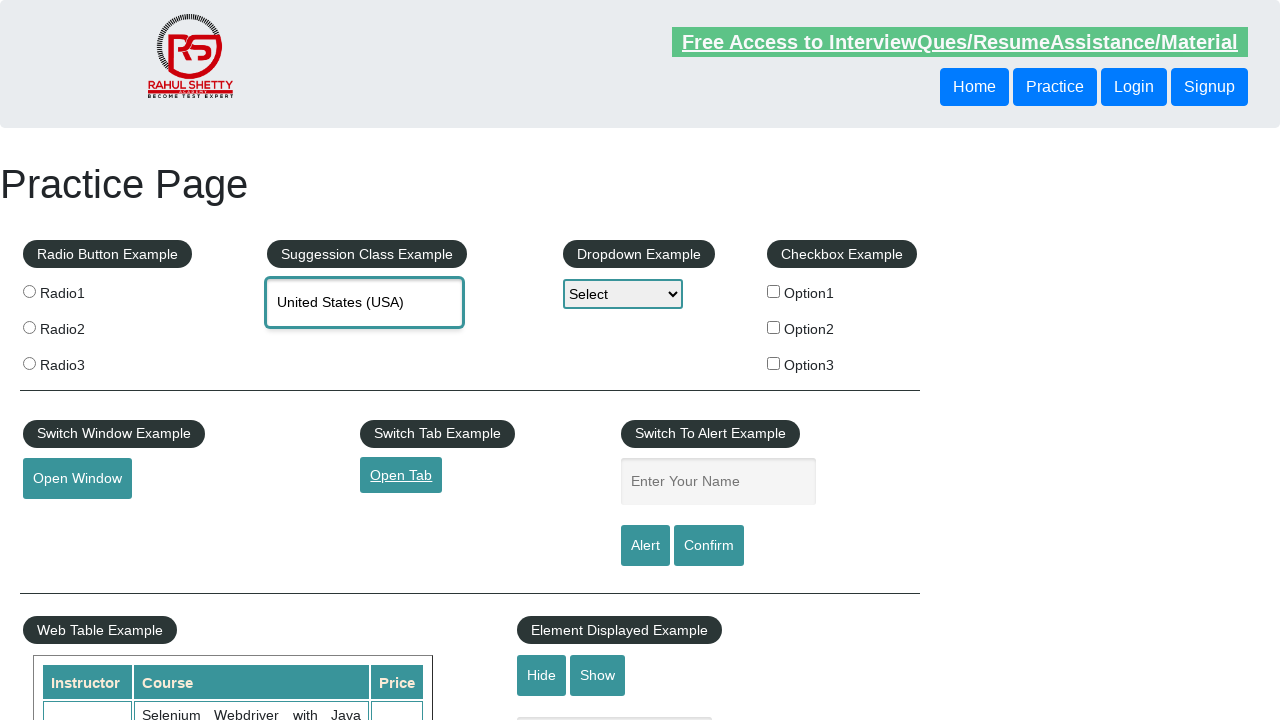

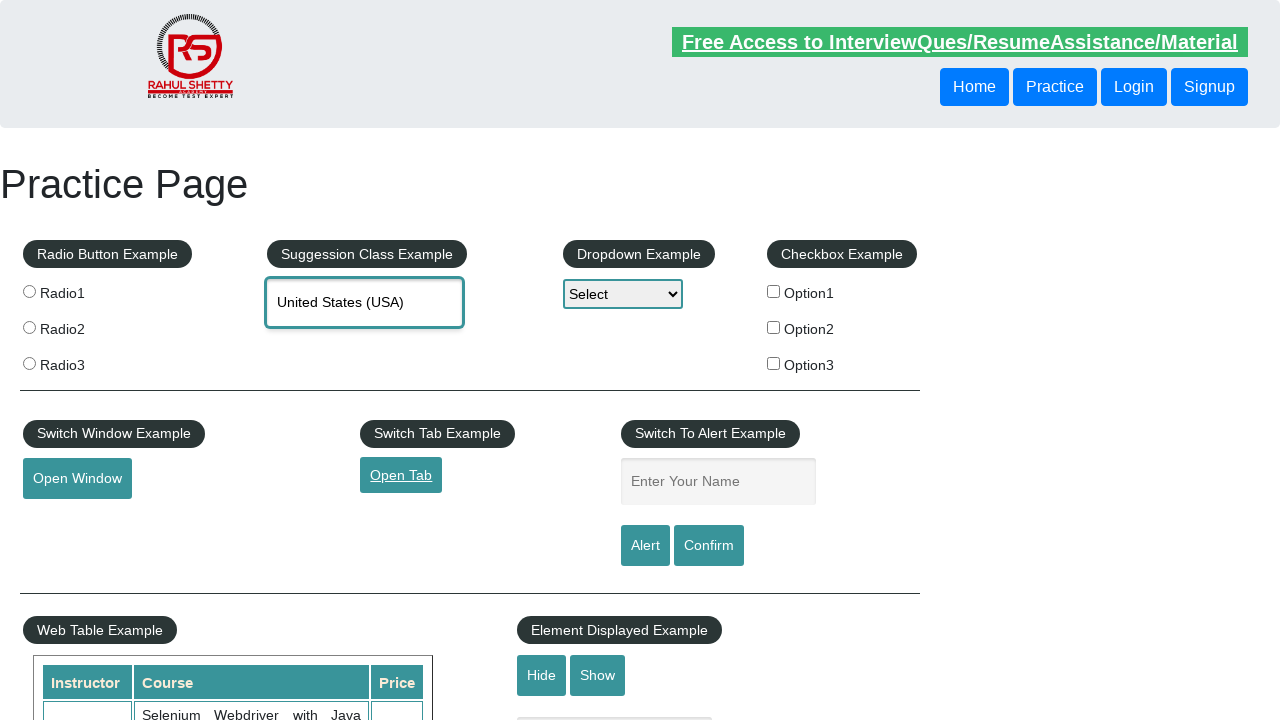